Tests basic browser navigation controls by visiting two pages, navigating back and forward, and refreshing the page on the Rahul Shetty Academy website.

Starting URL: https://rahulshettyacademy.com

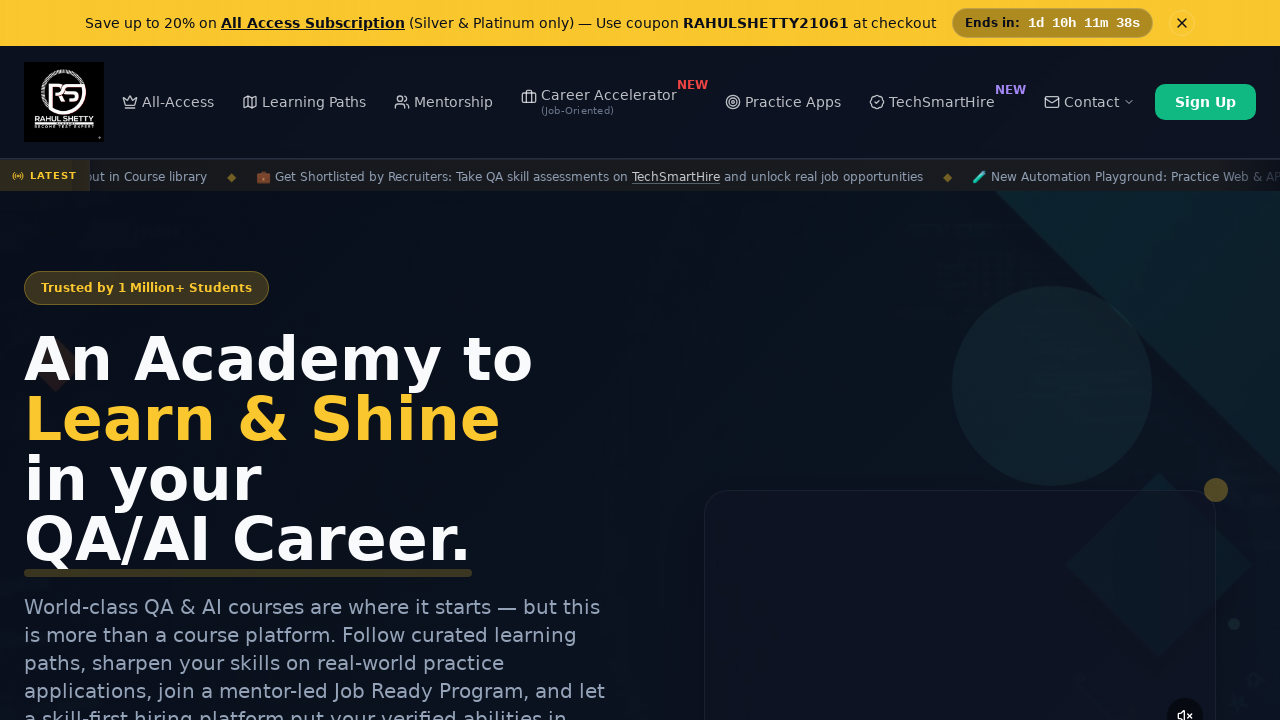

Navigated to Selenium practice page
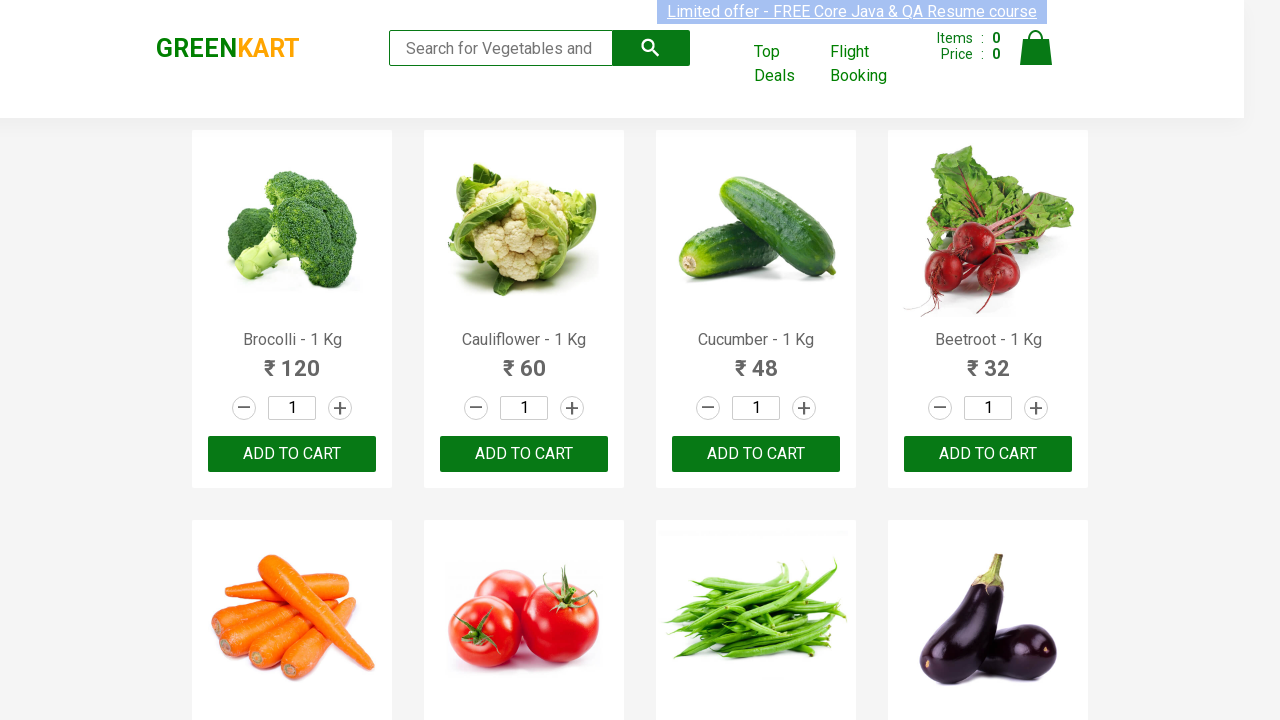

Navigated back to home page
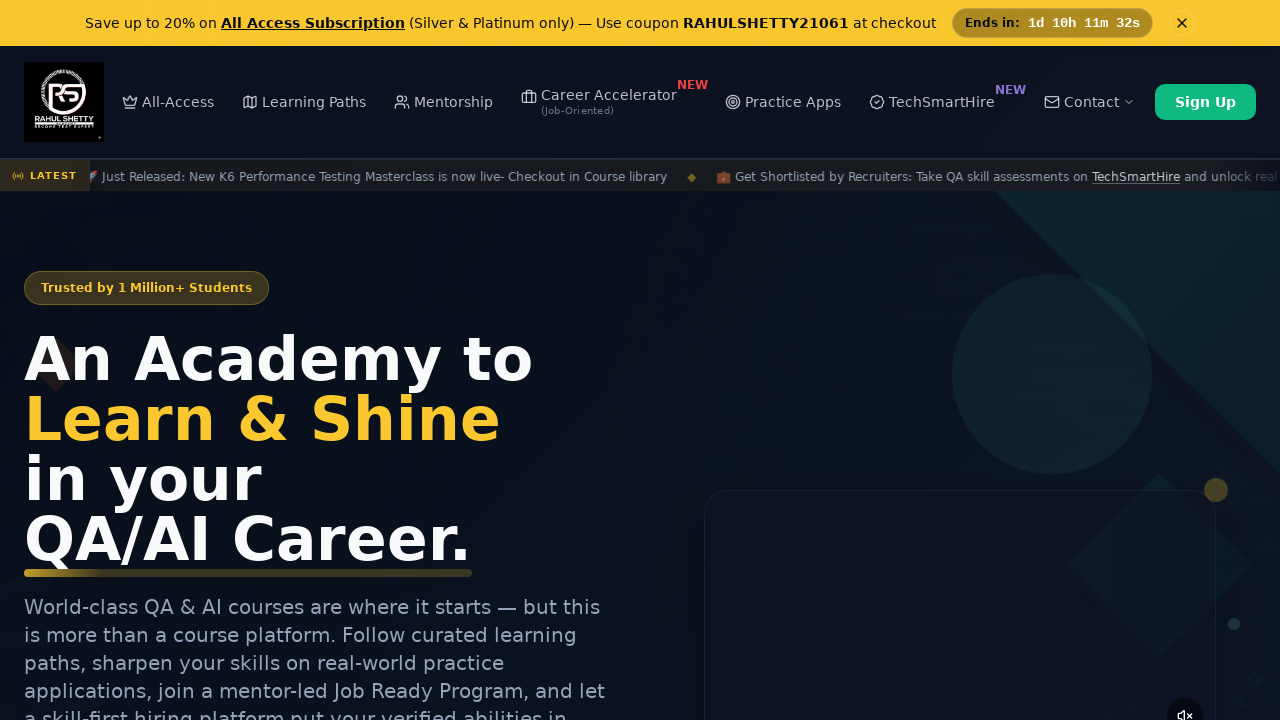

Refreshed the current page
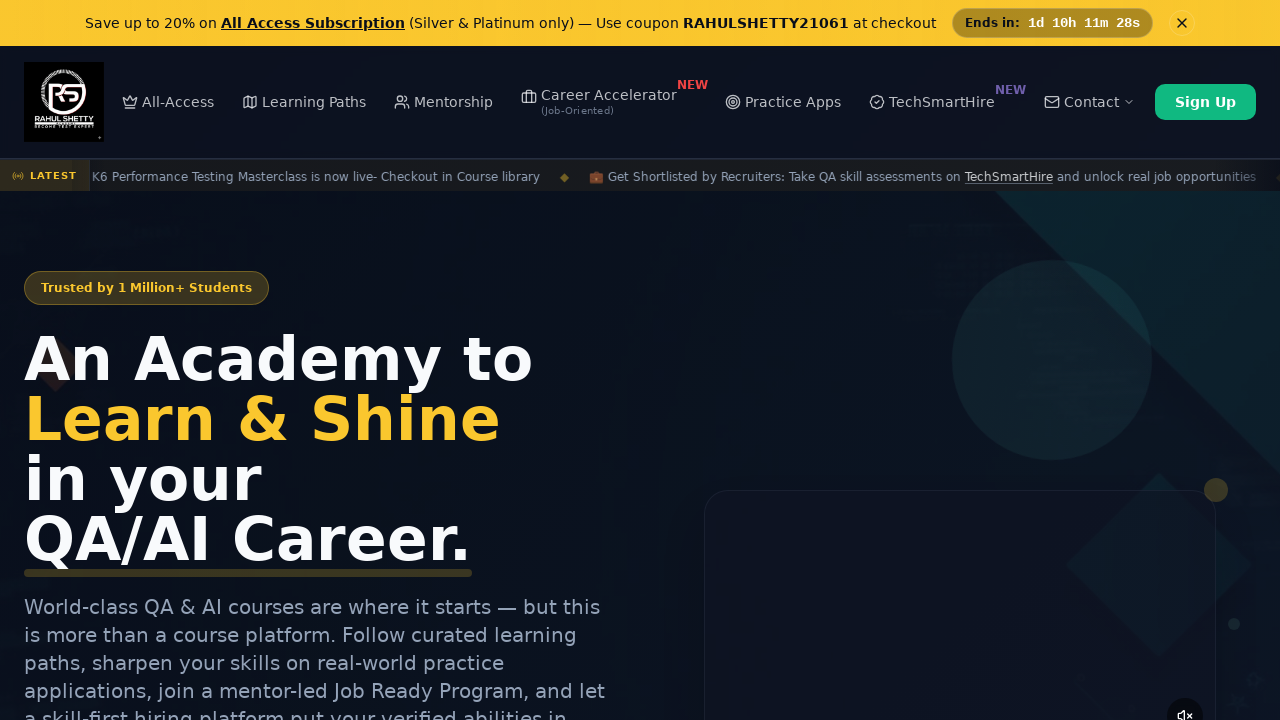

Navigated forward to Selenium practice page again
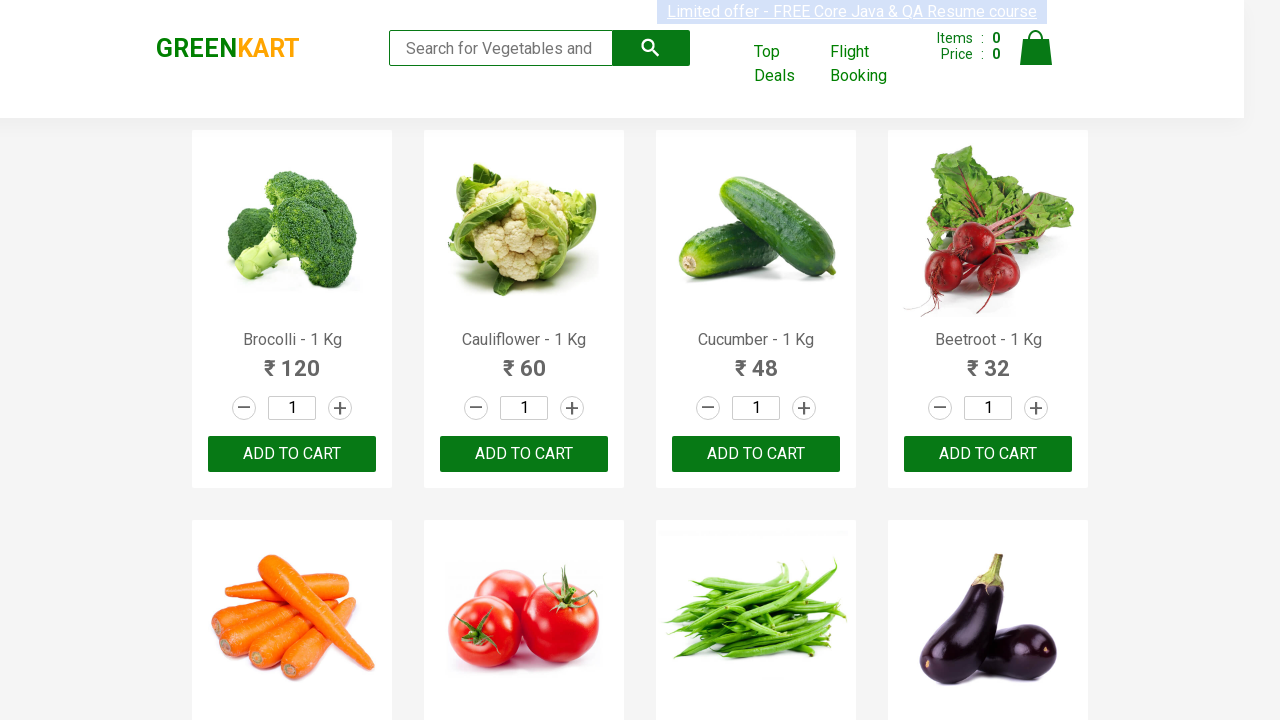

Waited for page DOM content to load
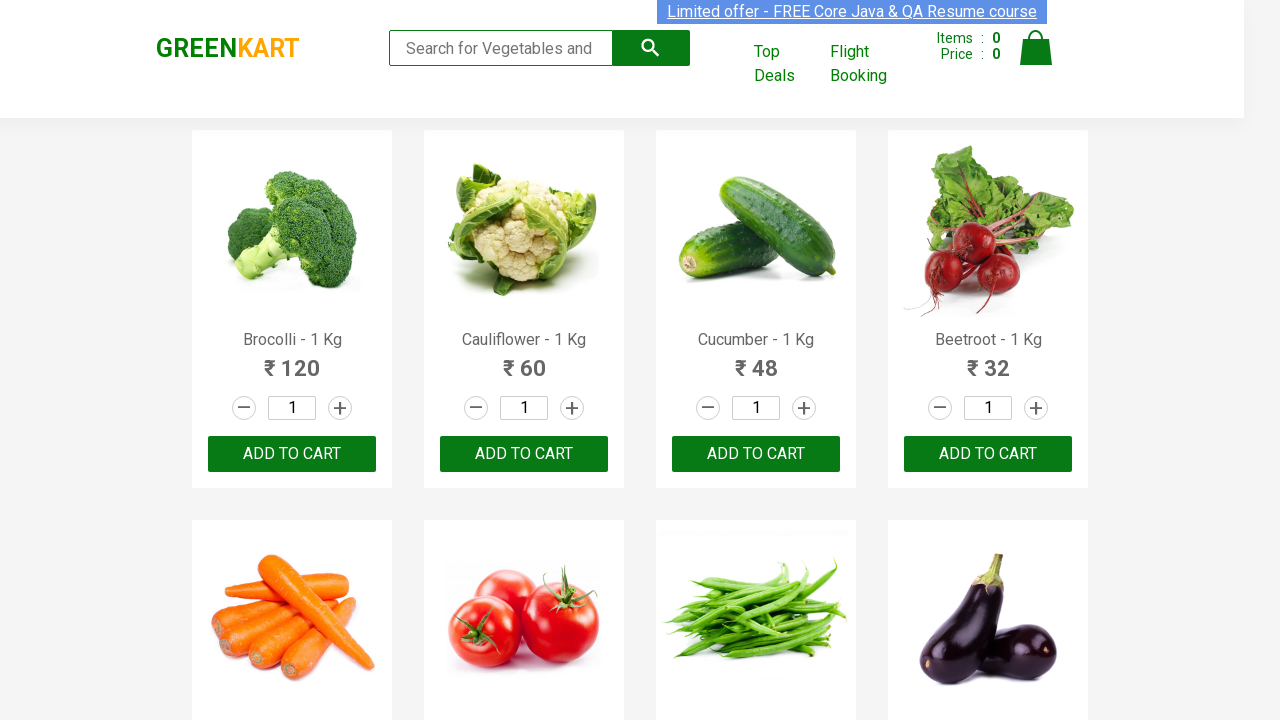

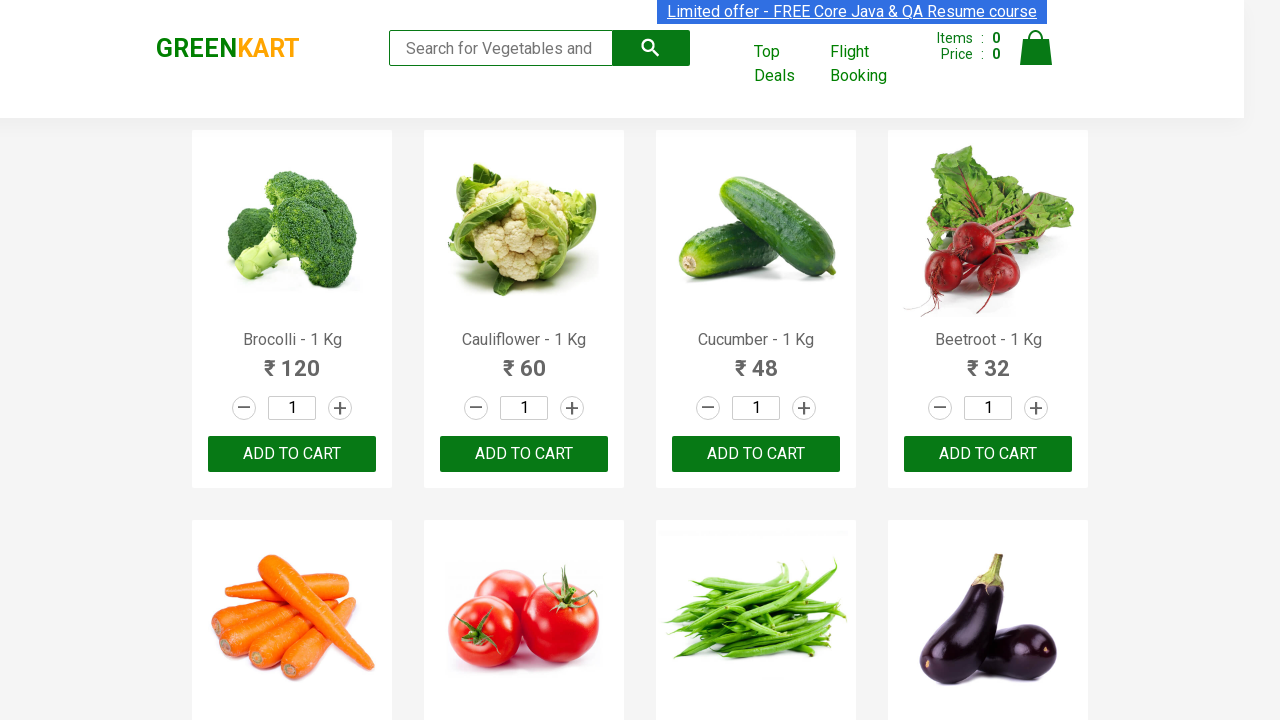